Navigates to the add/remove elements page on the-internet.herokuapp.com. The original test has most logic commented out, but the page navigation is functional.

Starting URL: https://the-internet.herokuapp.com/add_remove_elements/

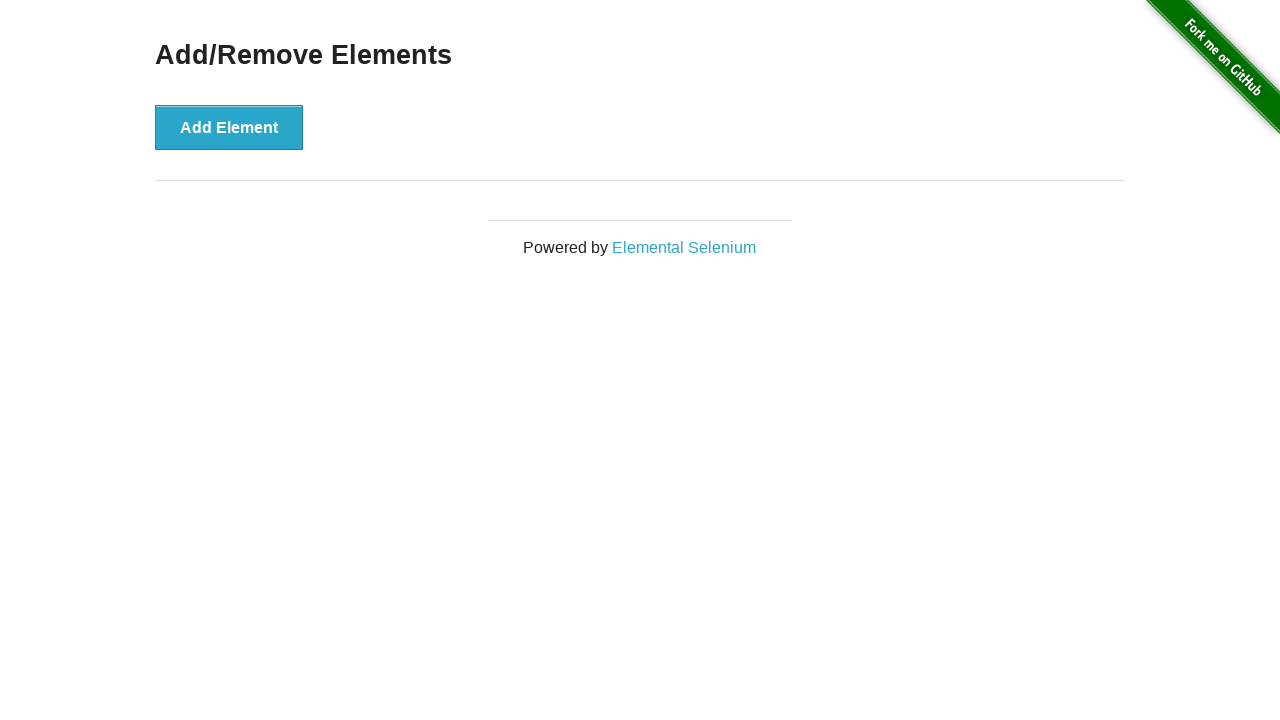

Waited for Add Element button to be visible
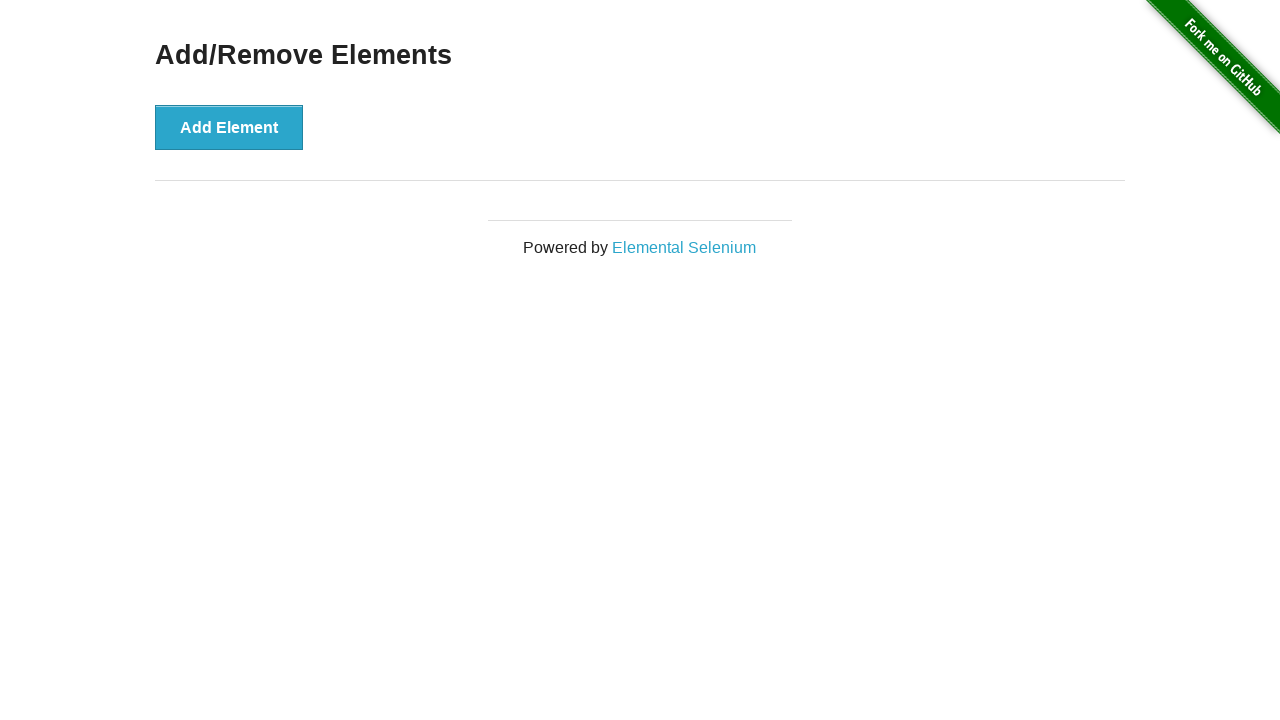

Clicked Add Element button (iteration 1/10) at (229, 127) on button:has-text('Add Element')
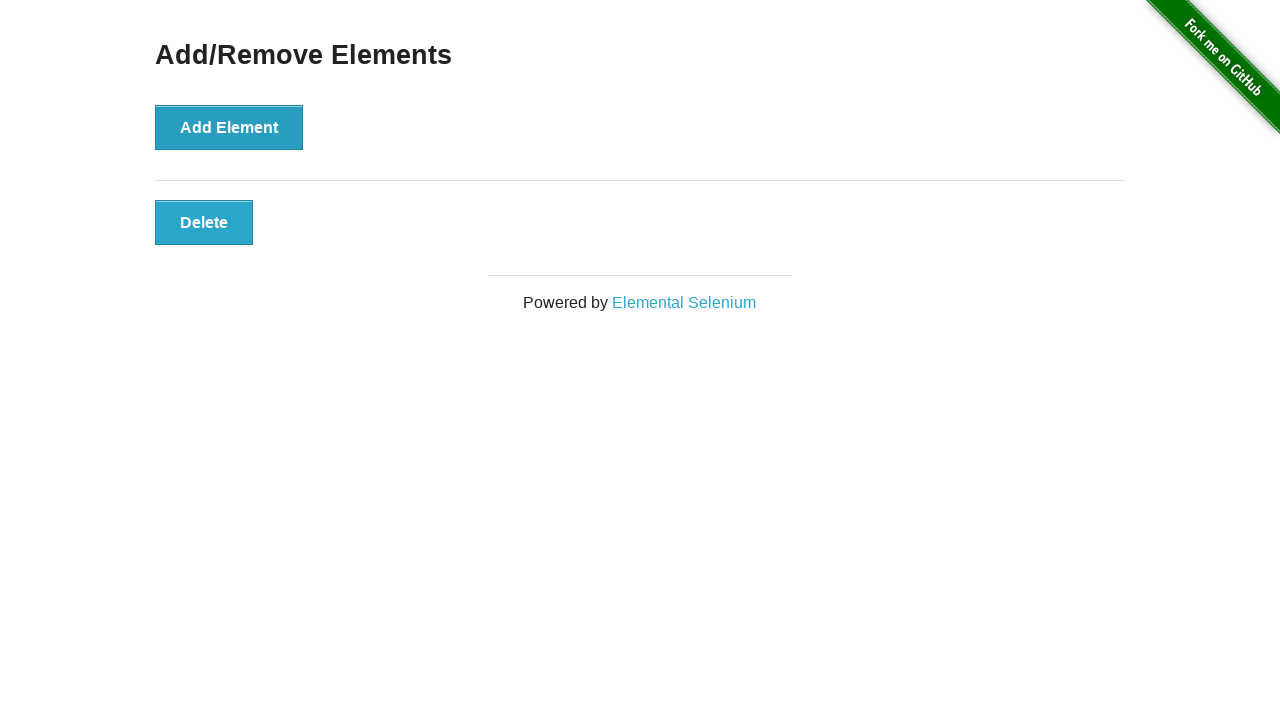

Clicked Add Element button (iteration 2/10) at (229, 127) on button:has-text('Add Element')
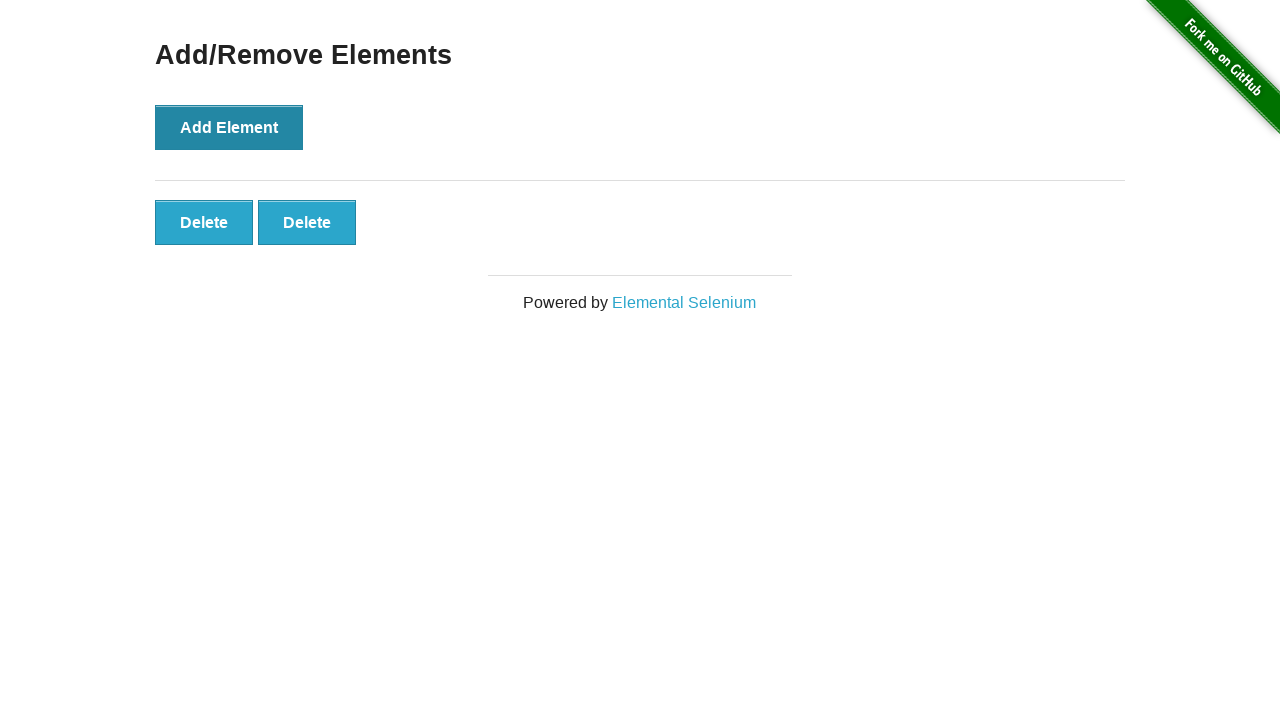

Clicked Add Element button (iteration 3/10) at (229, 127) on button:has-text('Add Element')
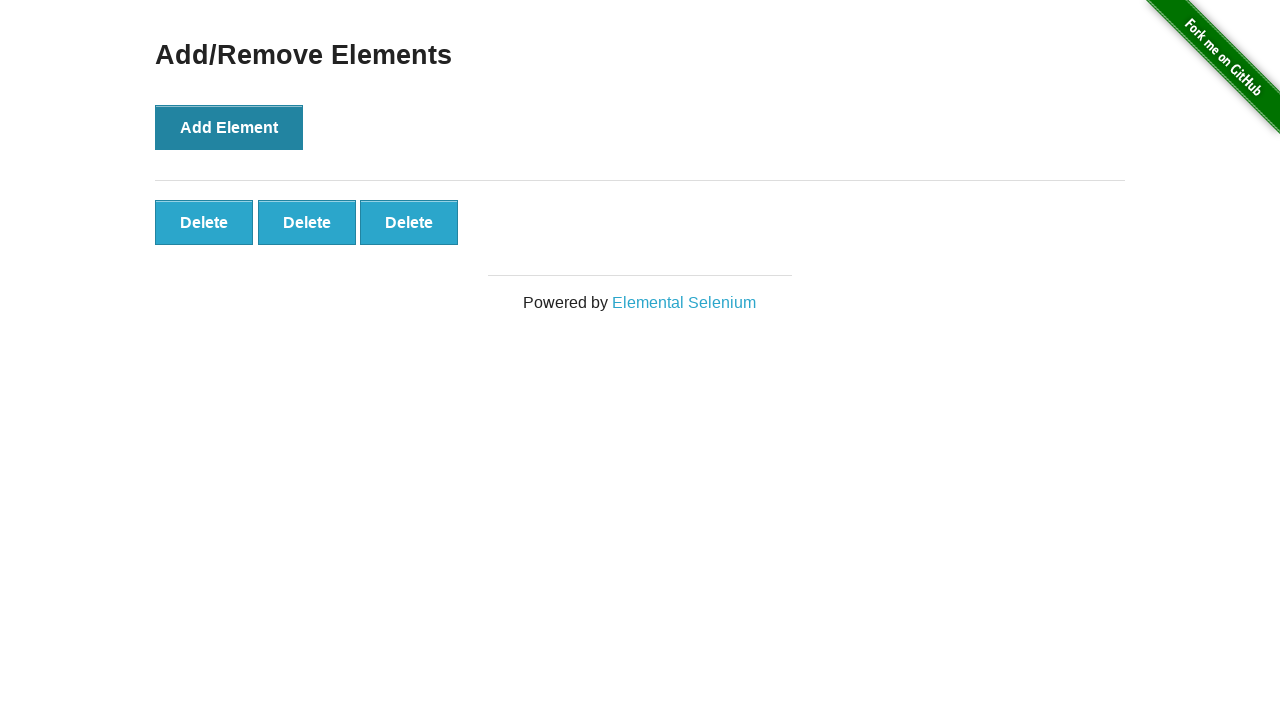

Clicked Add Element button (iteration 4/10) at (229, 127) on button:has-text('Add Element')
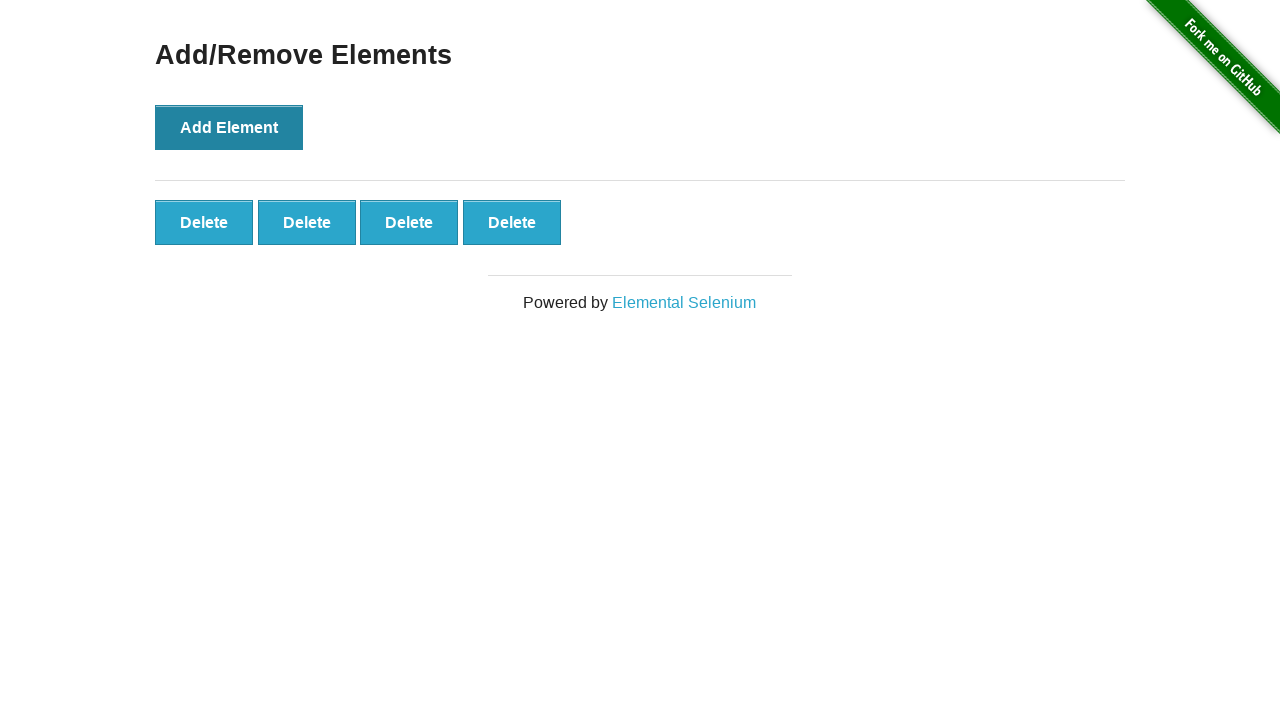

Clicked Add Element button (iteration 5/10) at (229, 127) on button:has-text('Add Element')
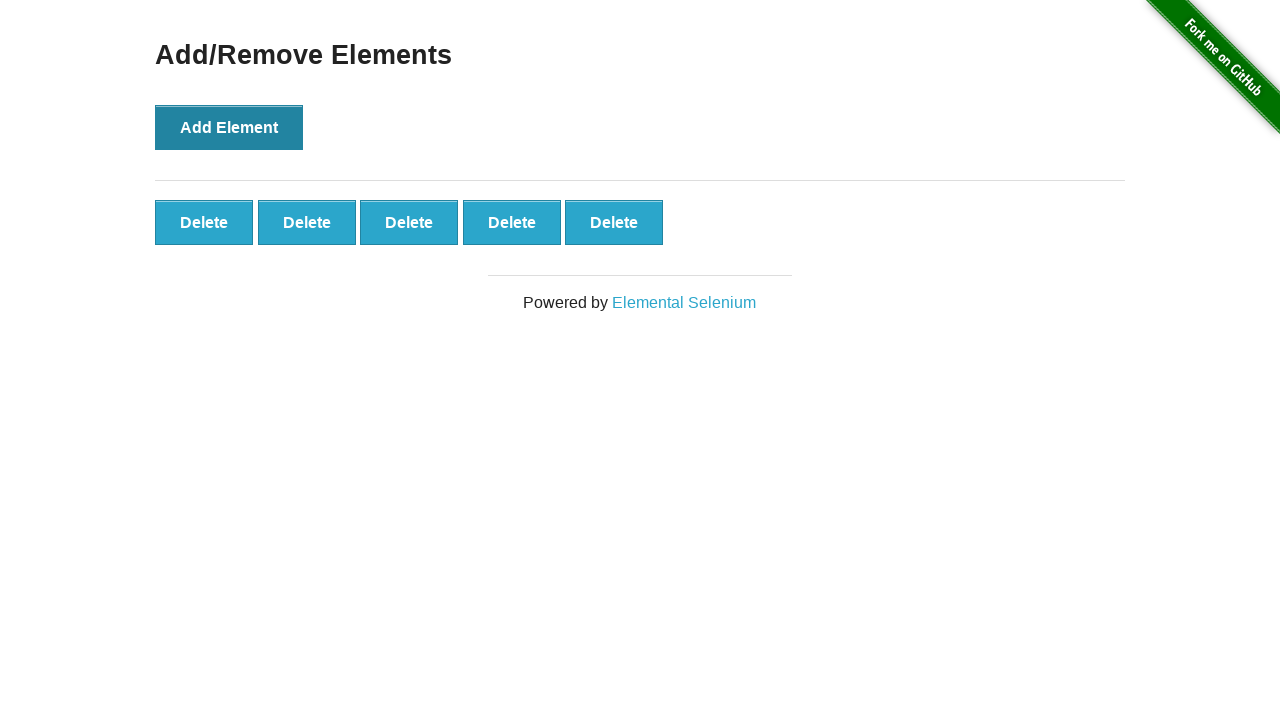

Clicked Add Element button (iteration 6/10) at (229, 127) on button:has-text('Add Element')
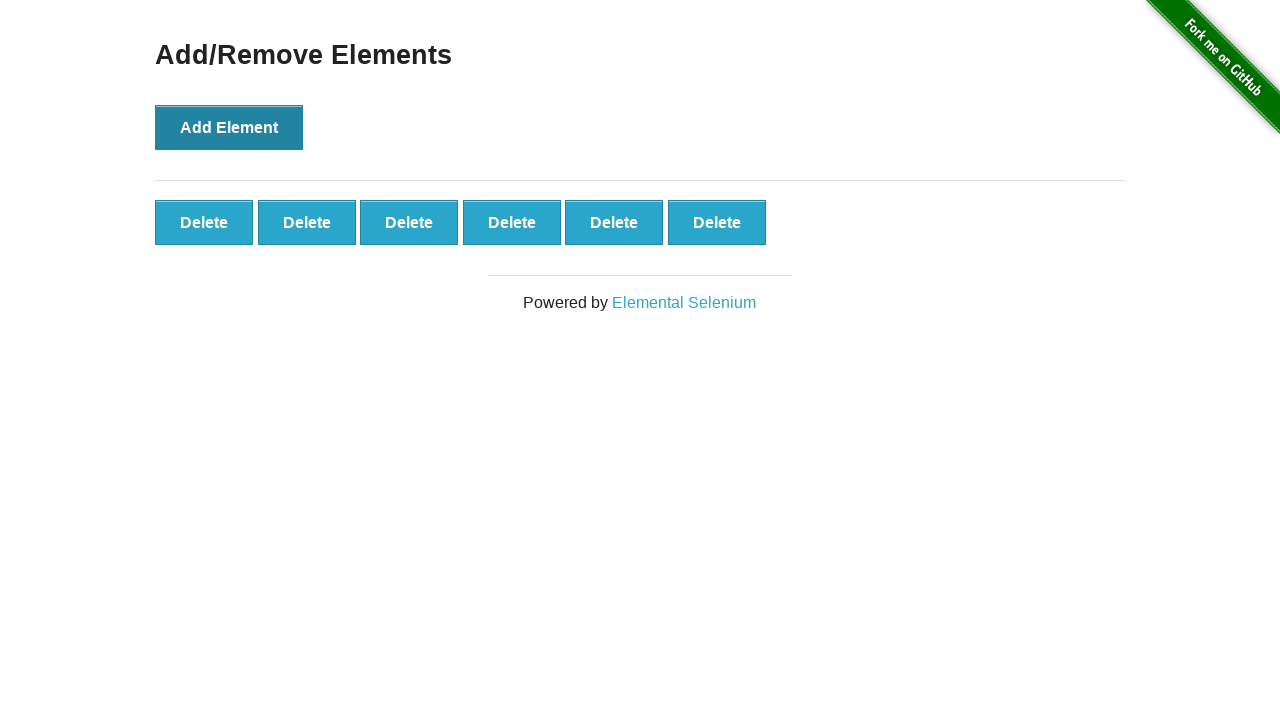

Clicked Add Element button (iteration 7/10) at (229, 127) on button:has-text('Add Element')
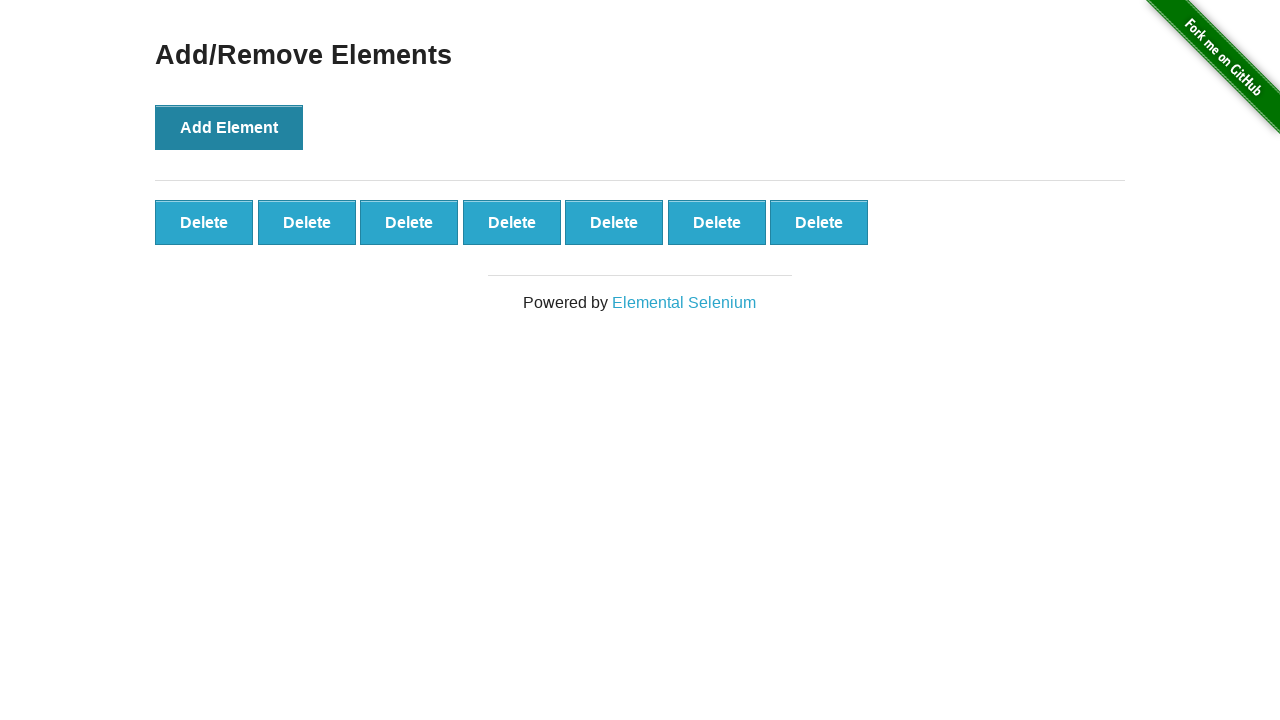

Clicked Add Element button (iteration 8/10) at (229, 127) on button:has-text('Add Element')
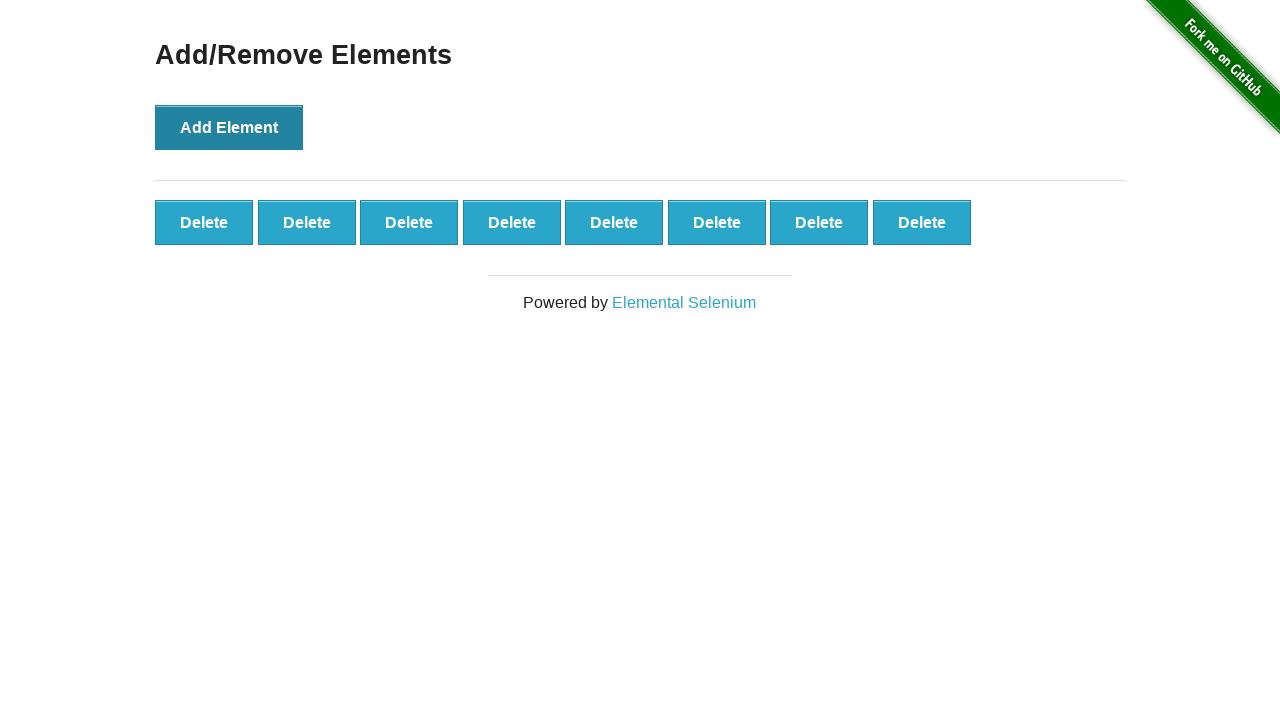

Clicked Add Element button (iteration 9/10) at (229, 127) on button:has-text('Add Element')
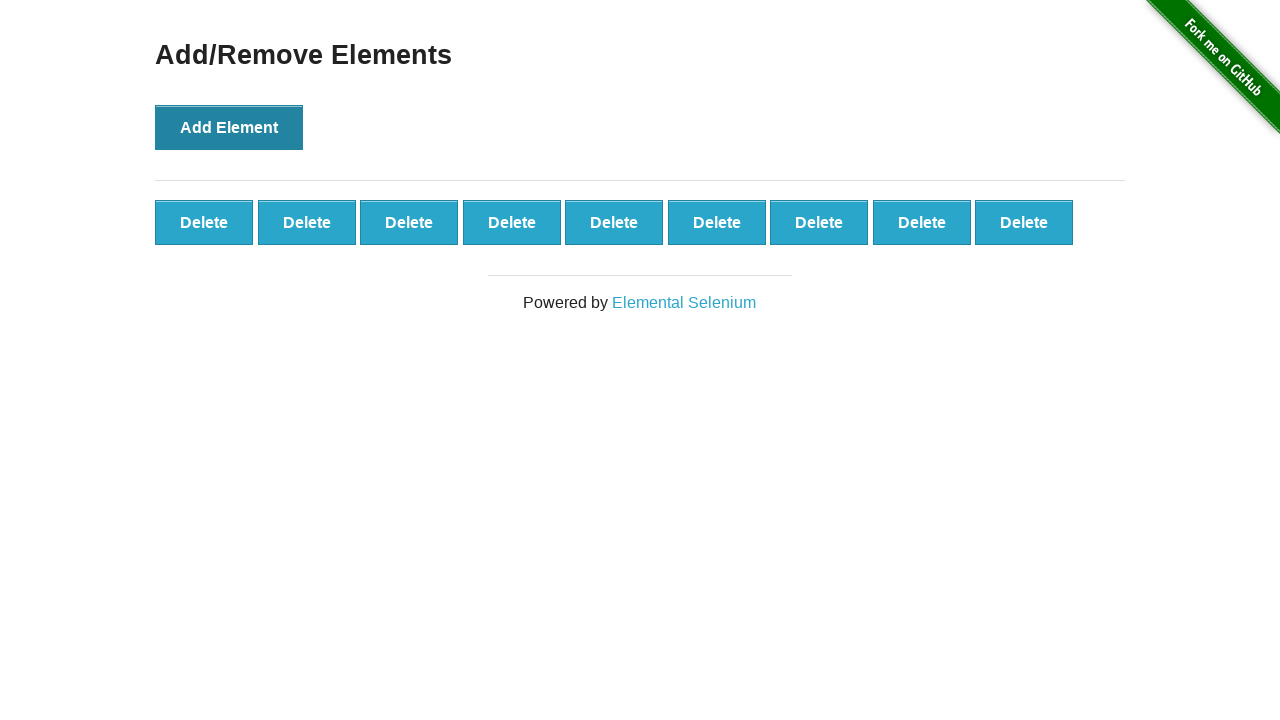

Clicked Add Element button (iteration 10/10) at (229, 127) on button:has-text('Add Element')
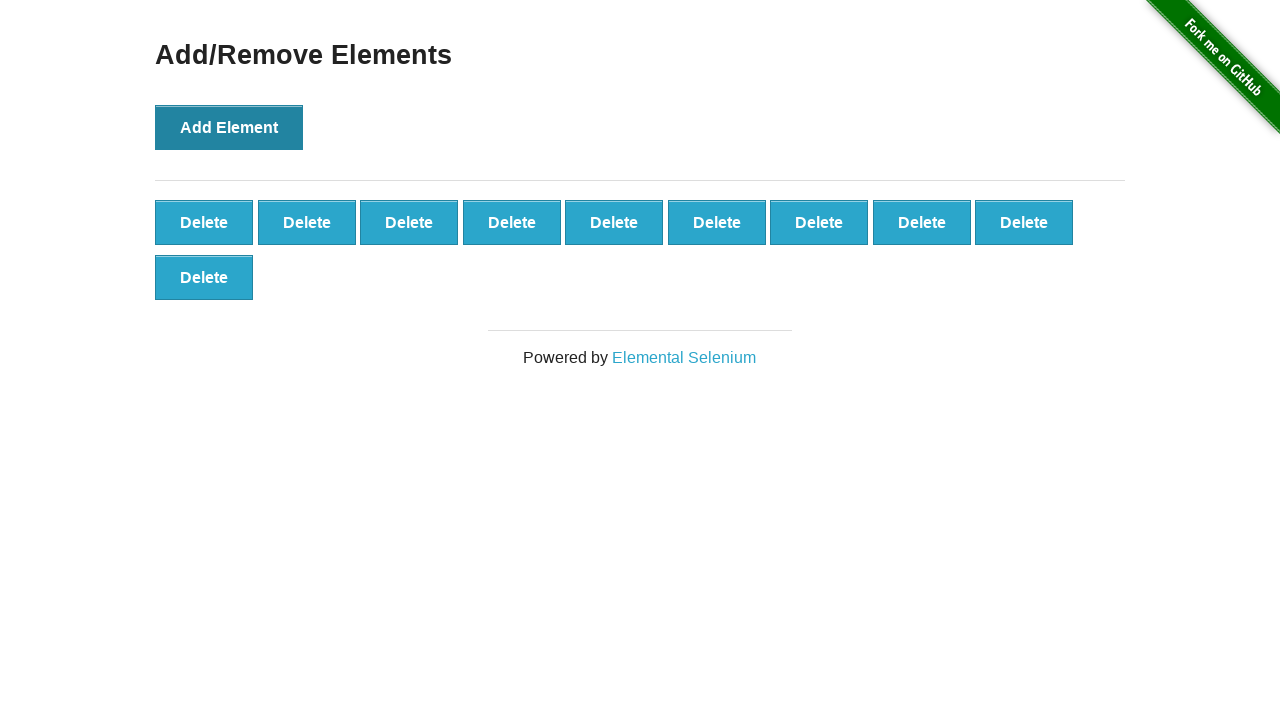

Verified that added elements are present on the page
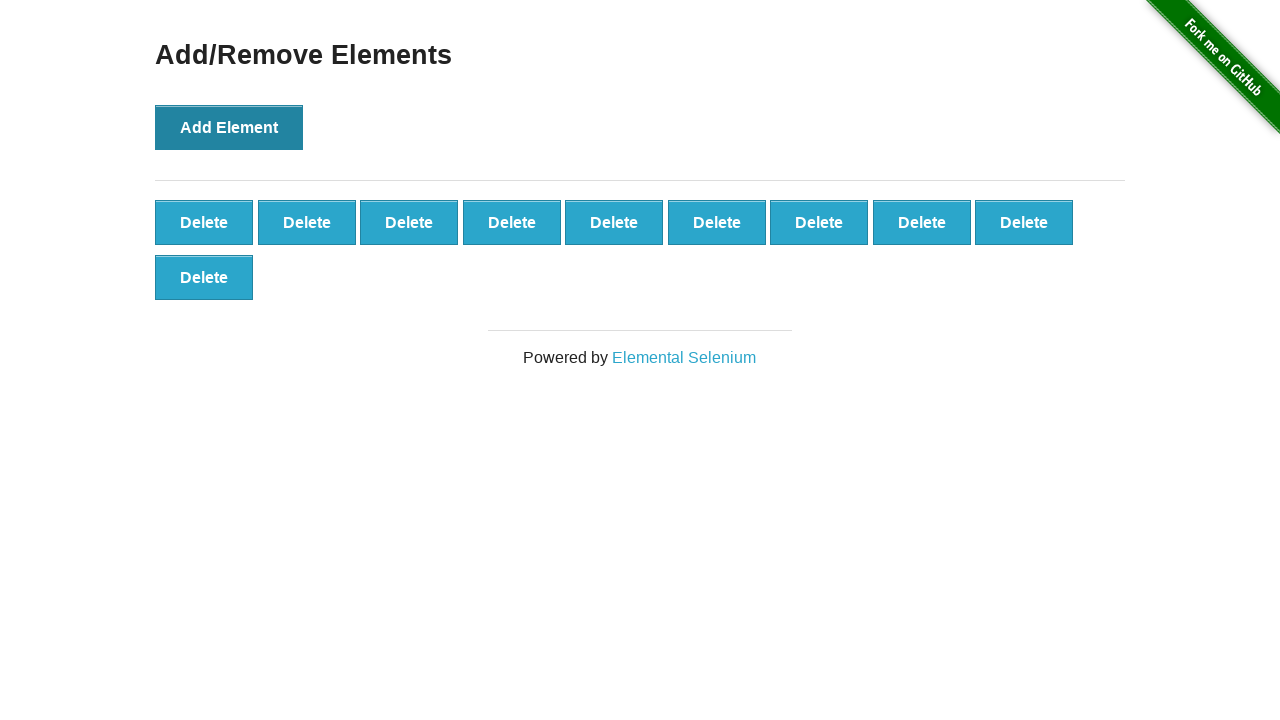

Clicked Delete button to remove an added element at (204, 222) on .added-manually
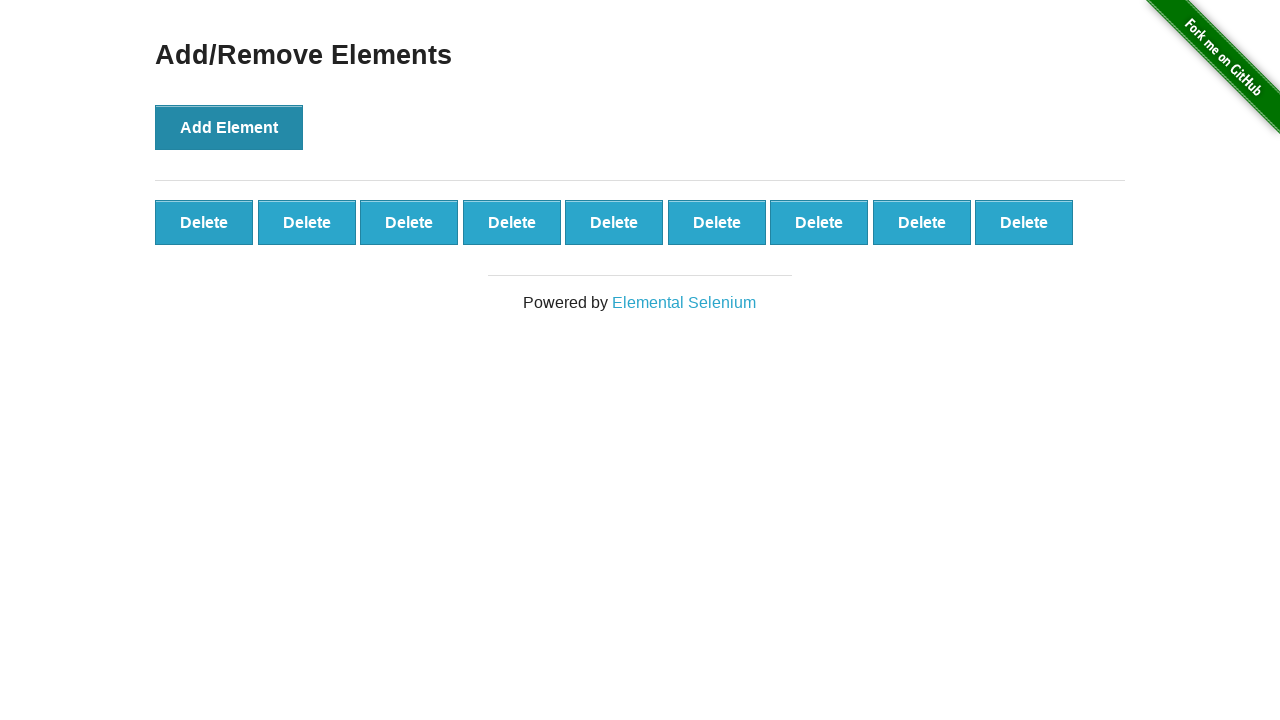

Clicked Delete button to remove an added element at (204, 222) on .added-manually
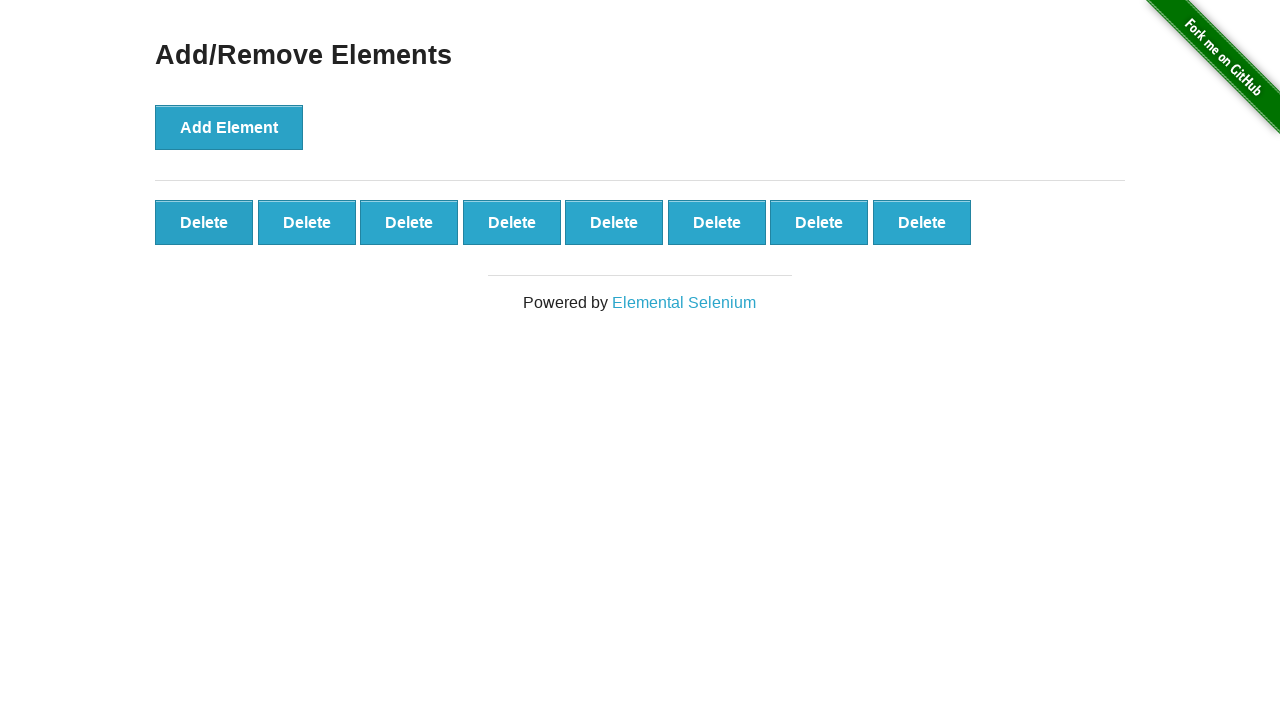

Clicked Delete button to remove an added element at (204, 222) on .added-manually
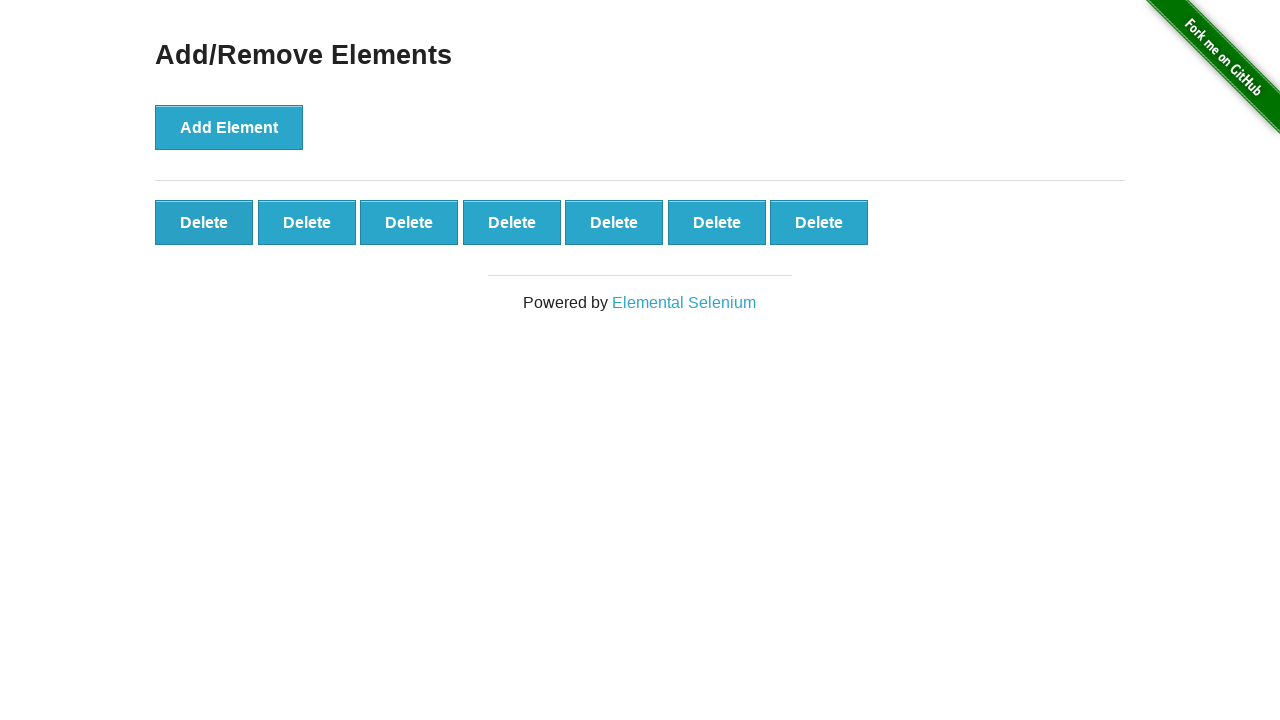

Clicked Delete button to remove an added element at (204, 222) on .added-manually
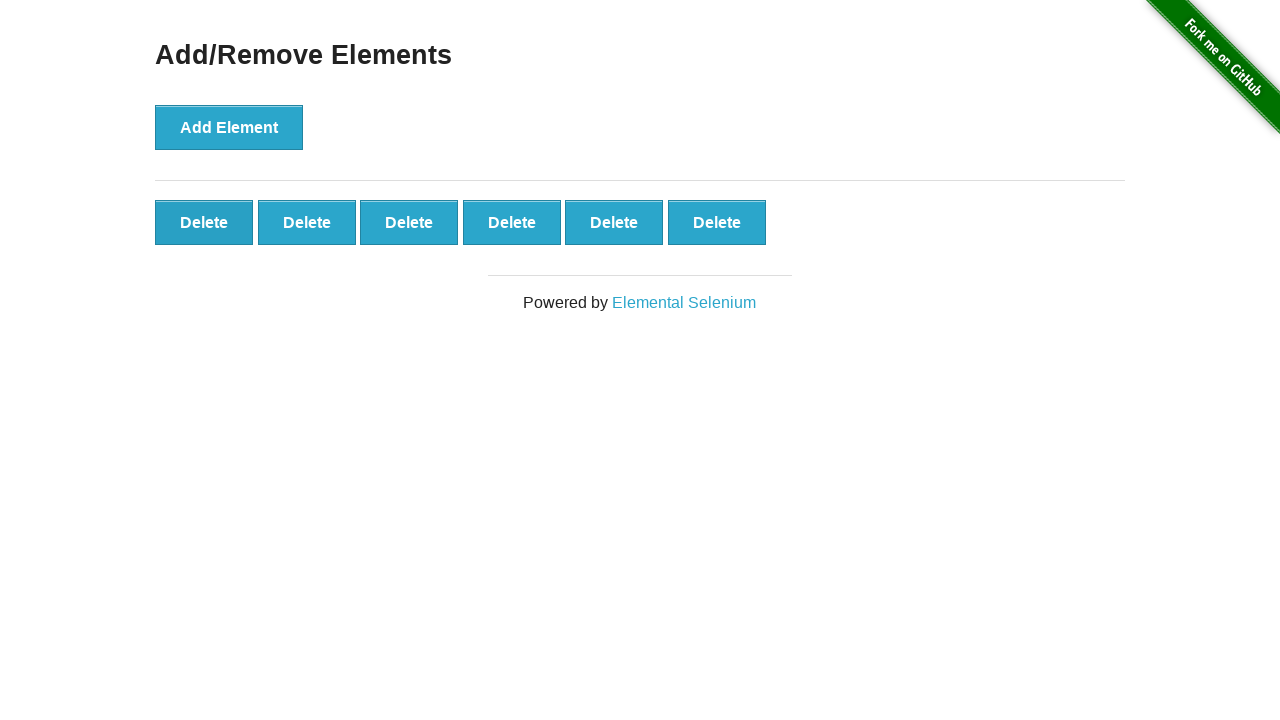

Clicked Delete button to remove an added element at (204, 222) on .added-manually
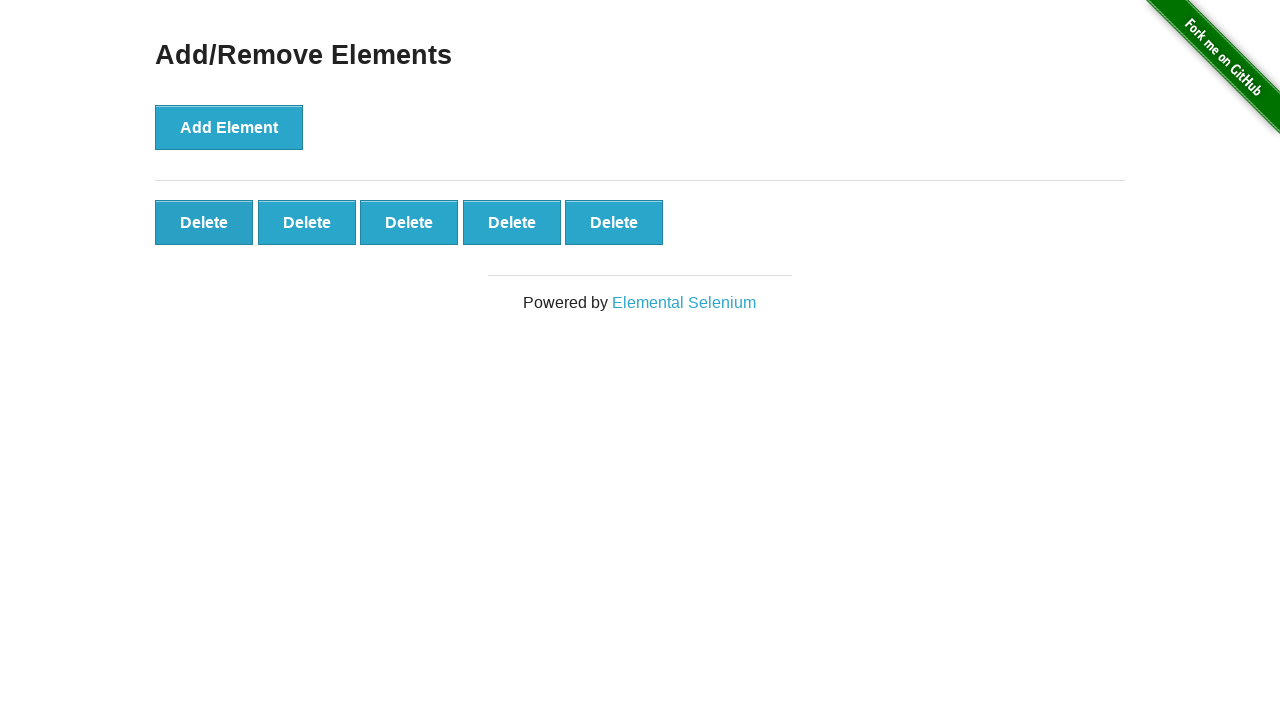

Clicked Delete button to remove an added element at (204, 222) on .added-manually
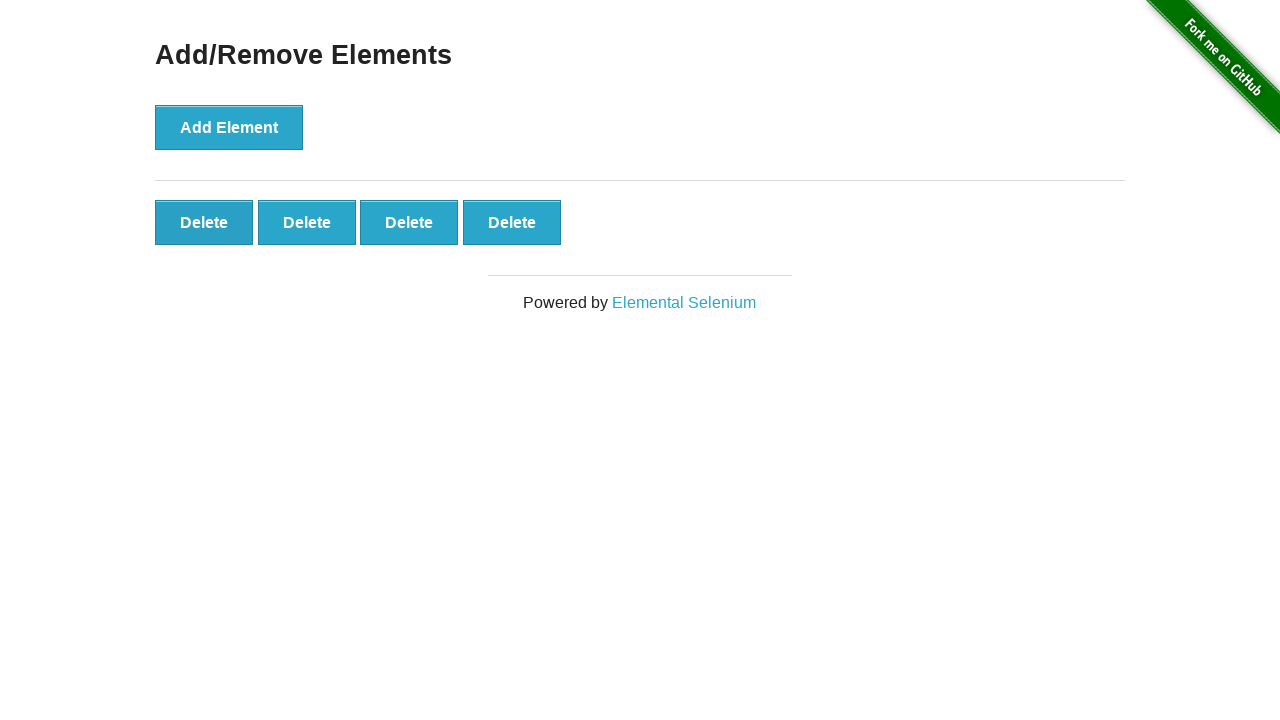

Clicked Delete button to remove an added element at (204, 222) on .added-manually
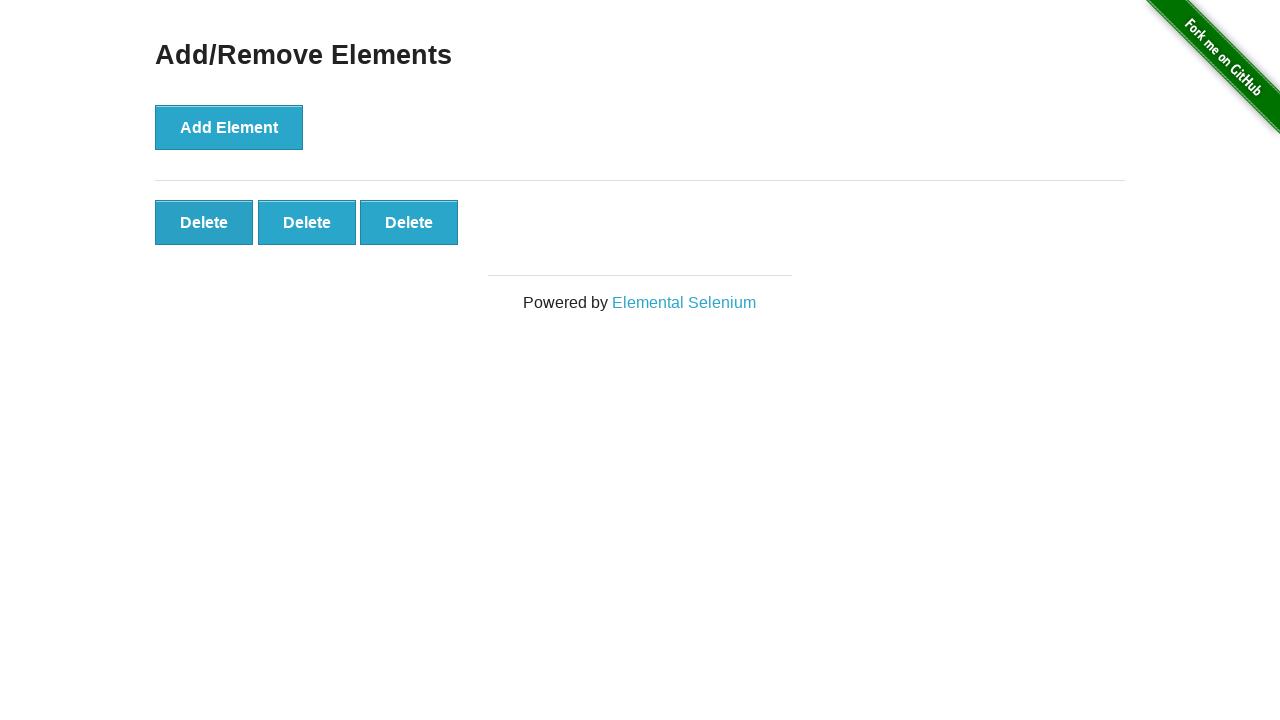

Clicked Delete button to remove an added element at (204, 222) on .added-manually
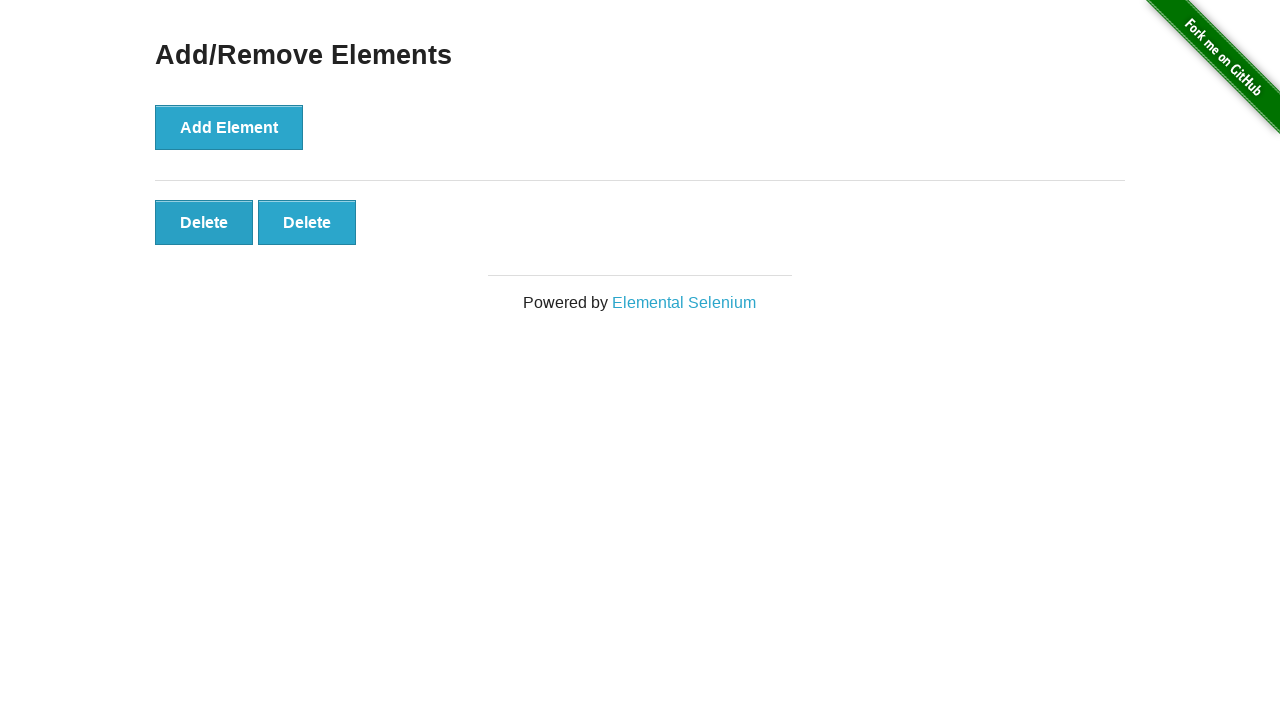

Clicked Delete button to remove an added element at (204, 222) on .added-manually
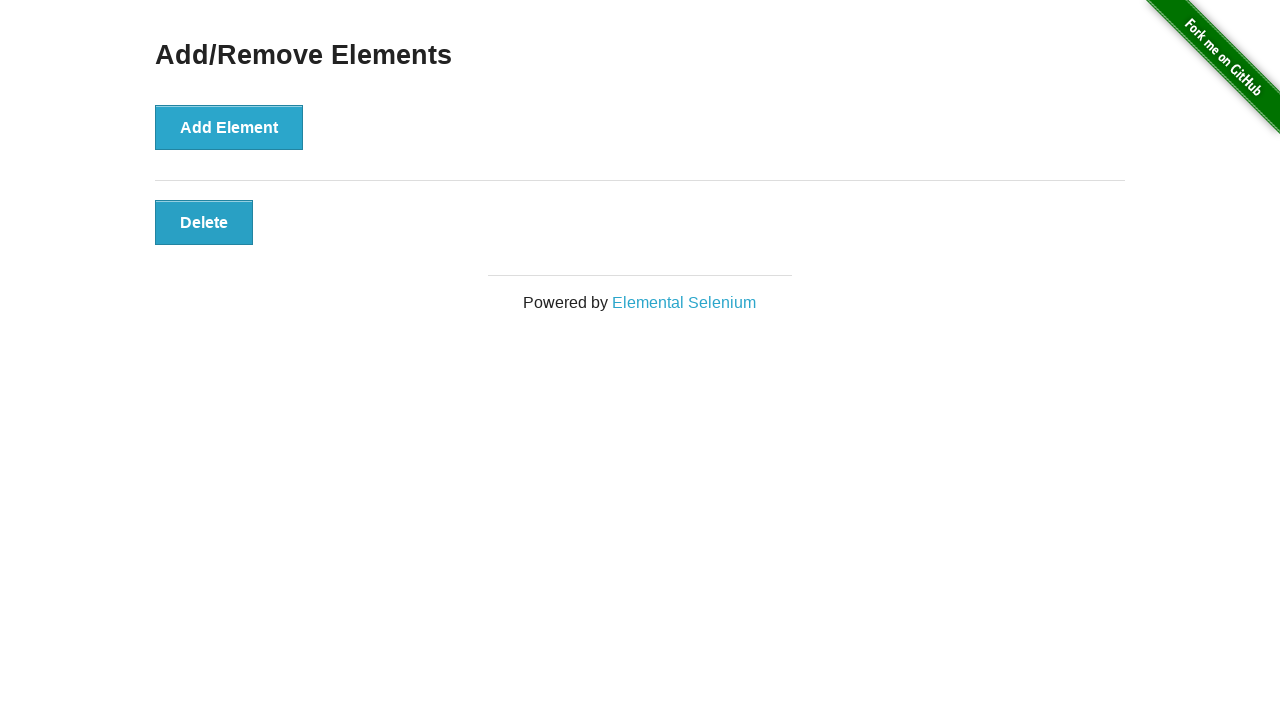

Clicked Delete button to remove an added element at (204, 222) on .added-manually
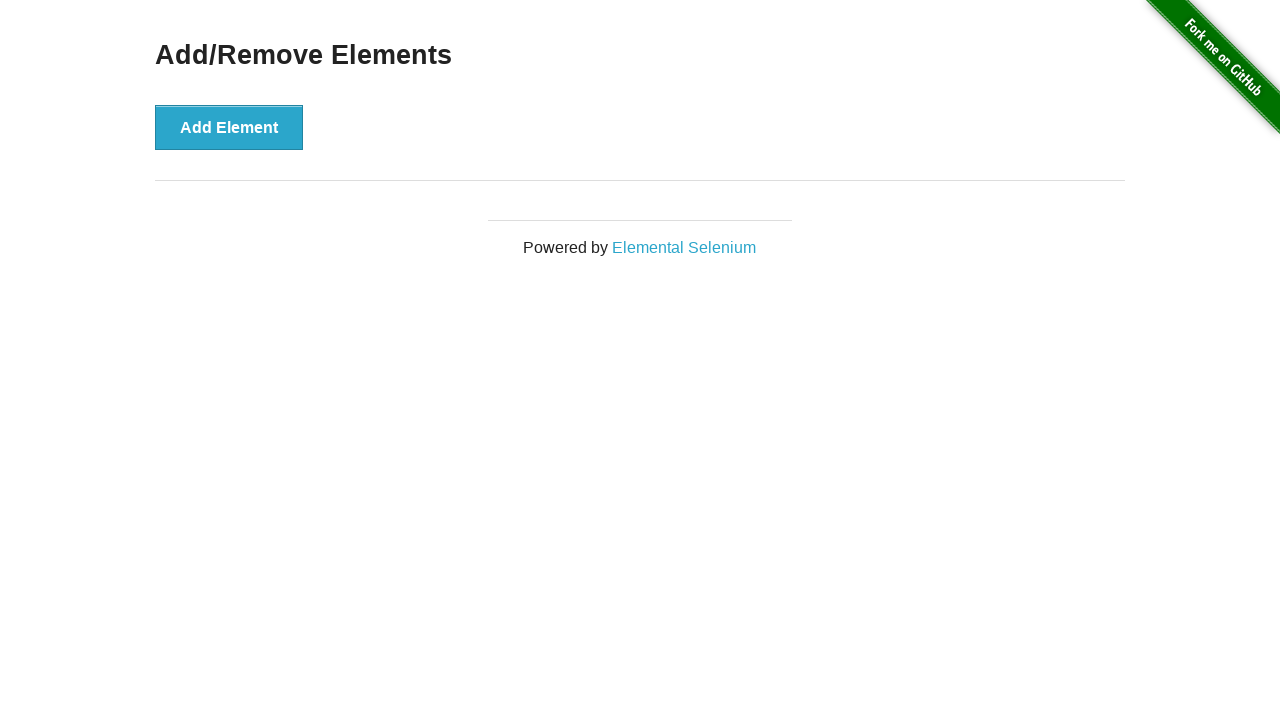

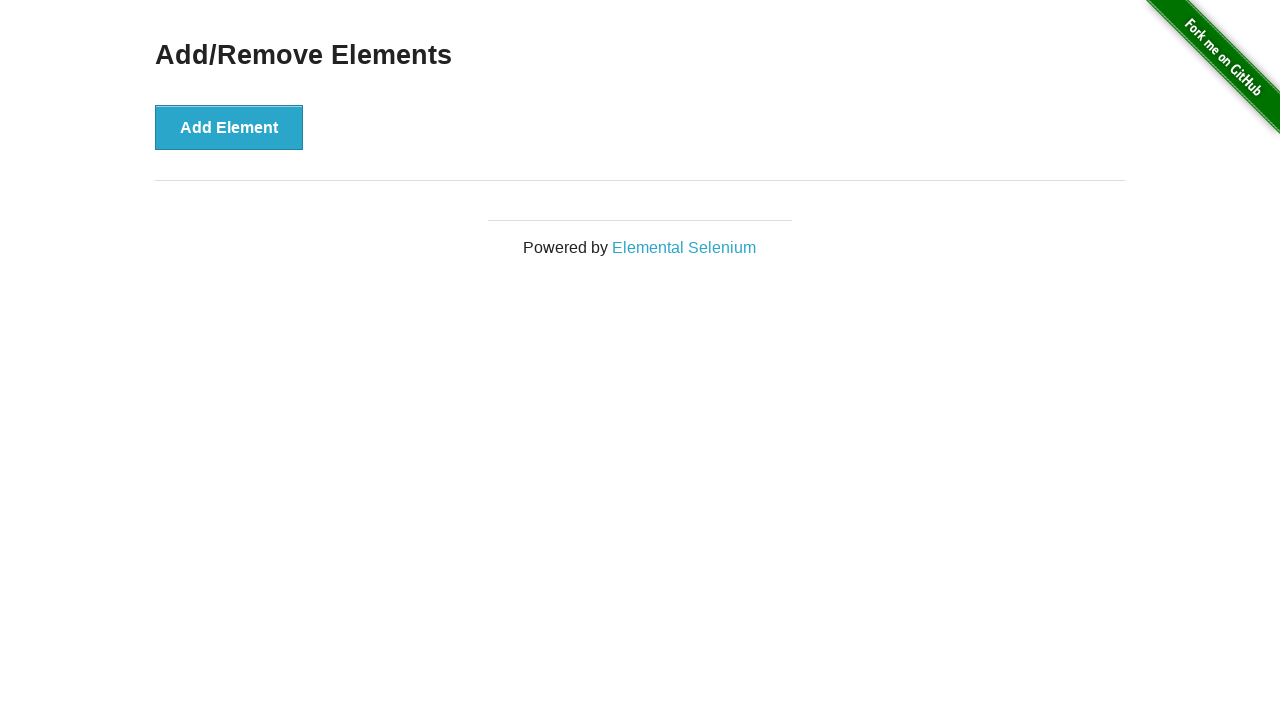